Tests checkbox functionality by clicking a checkbox to check it, verifying its selected state, then clicking again to uncheck it and verifying it's unchecked.

Starting URL: https://practice.cydeo.com/checkboxes

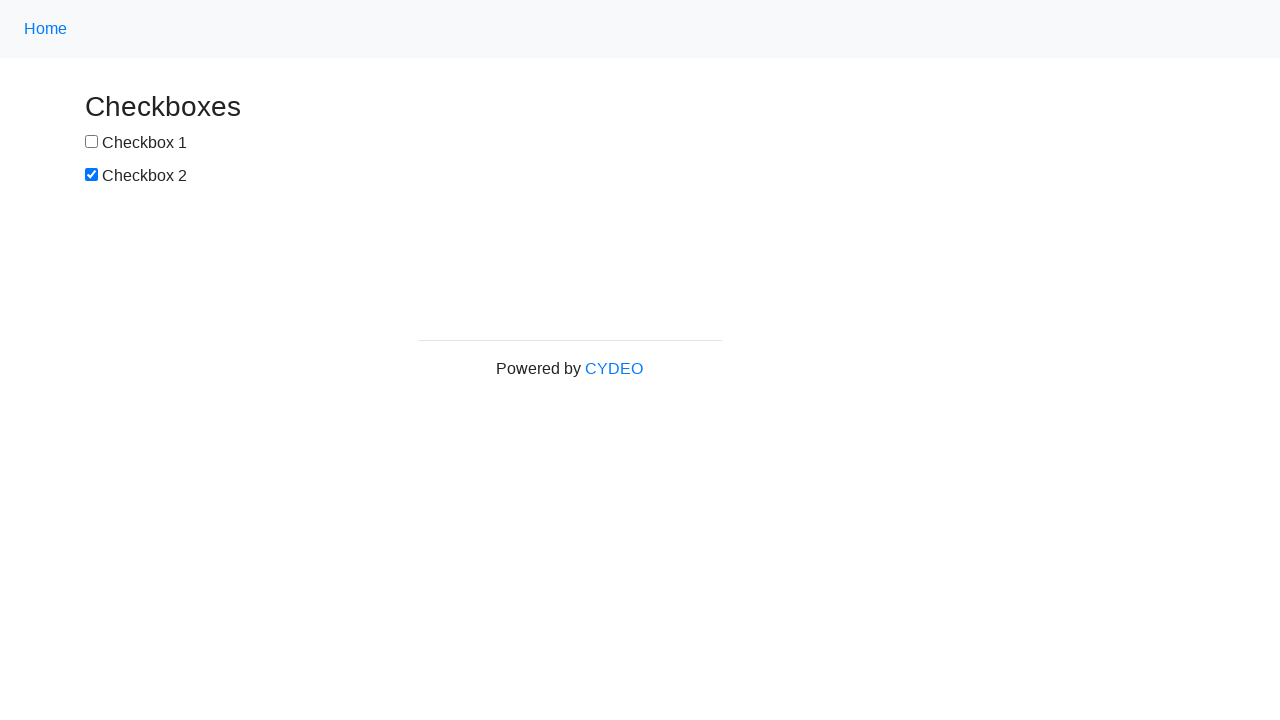

Verified page title contains 'Checkboxes'
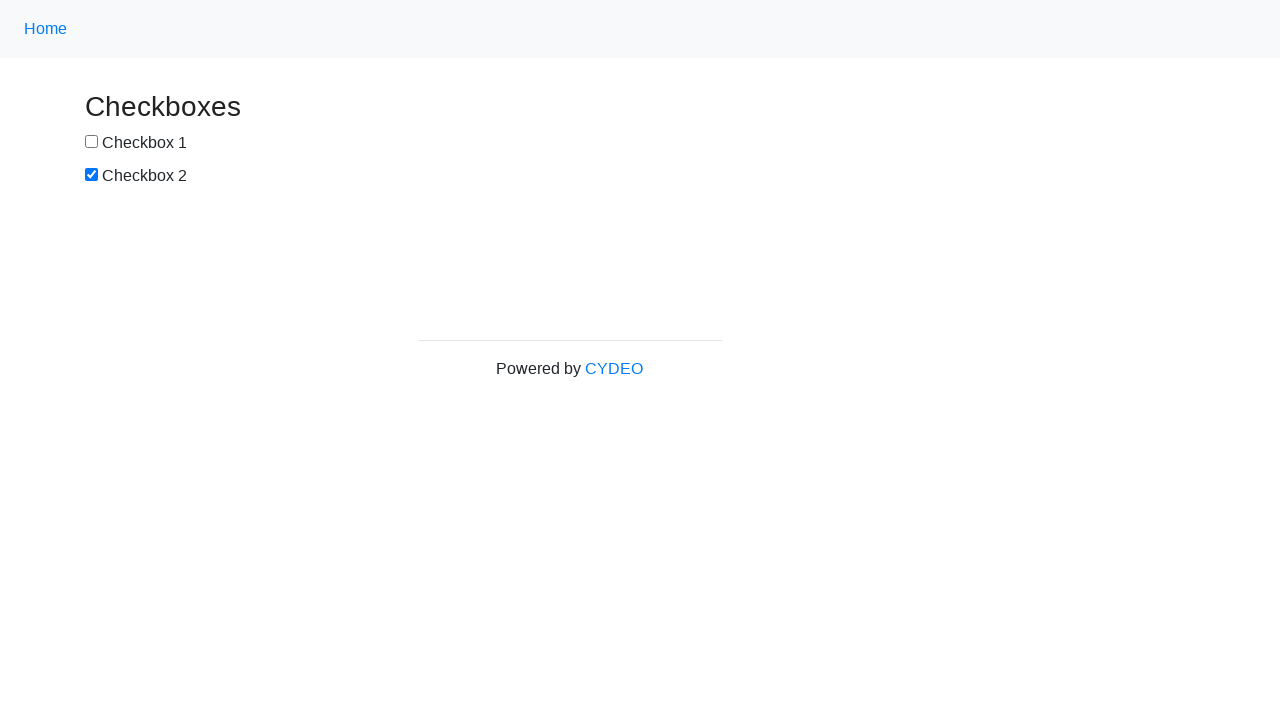

Clicked checkbox1 to check it at (92, 142) on #box1
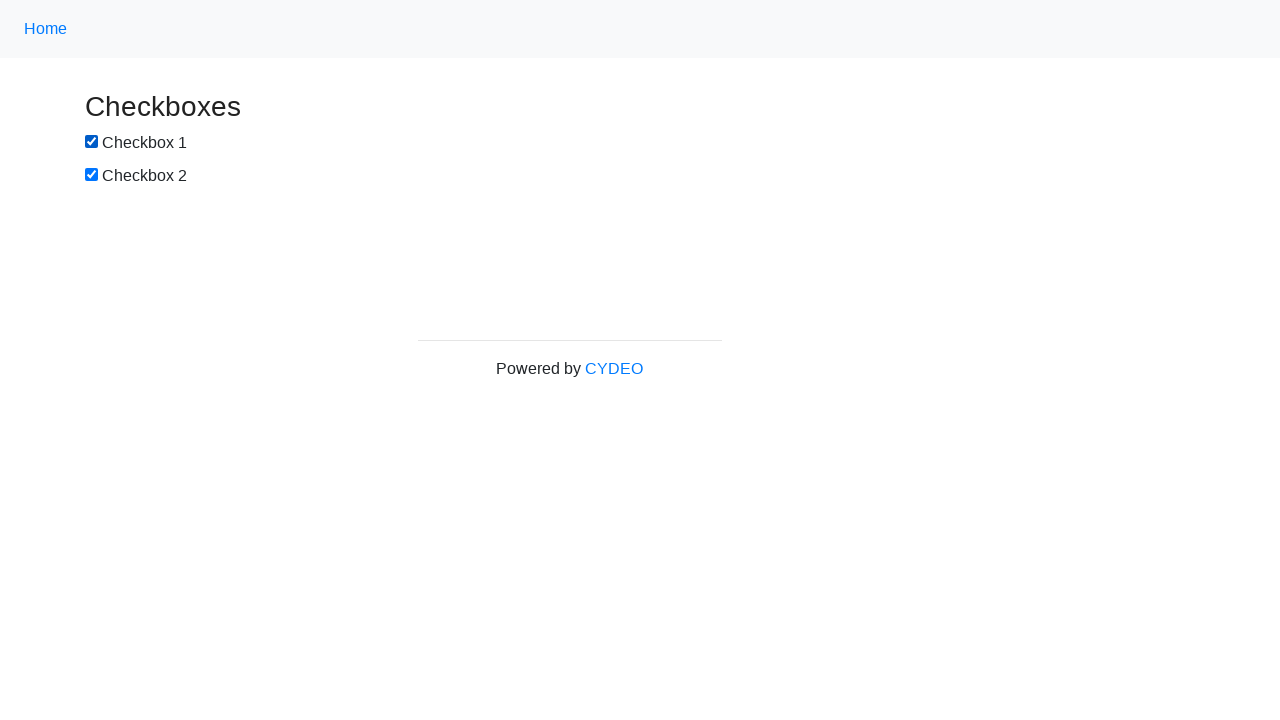

Verified checkbox1 is checked
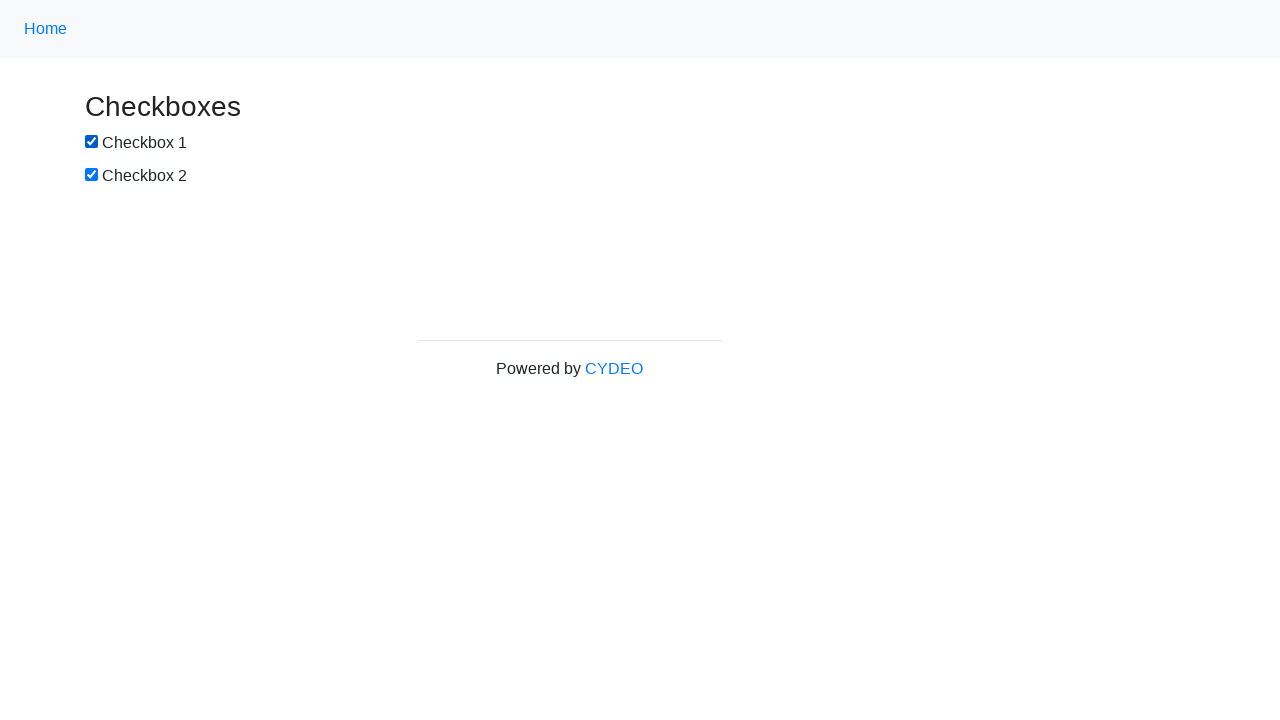

Clicked checkbox1 again to uncheck it at (92, 142) on #box1
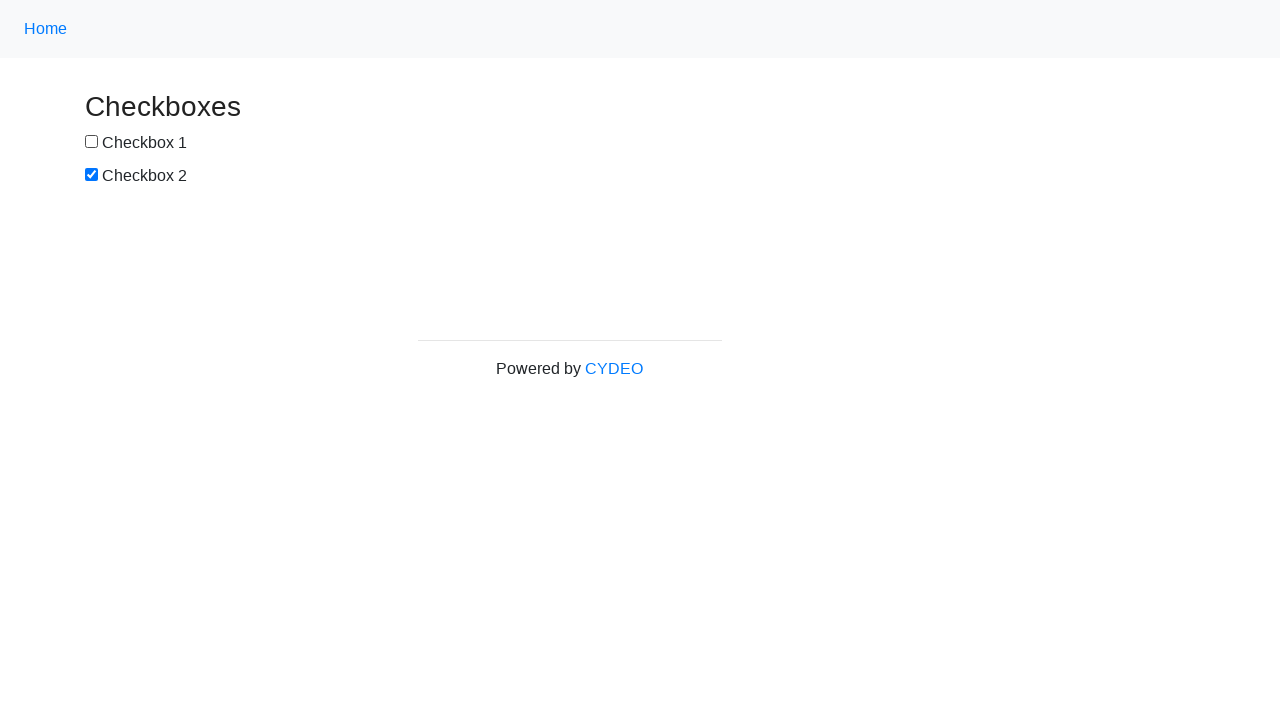

Verified checkbox1 is unchecked
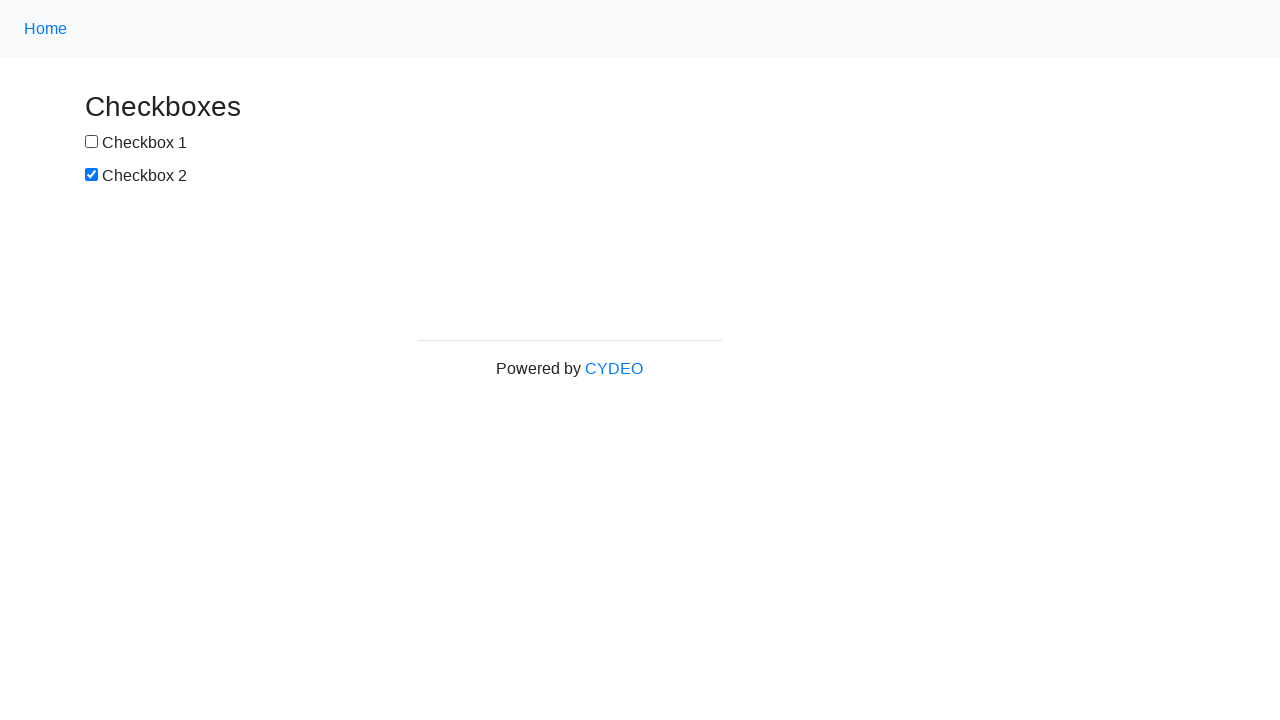

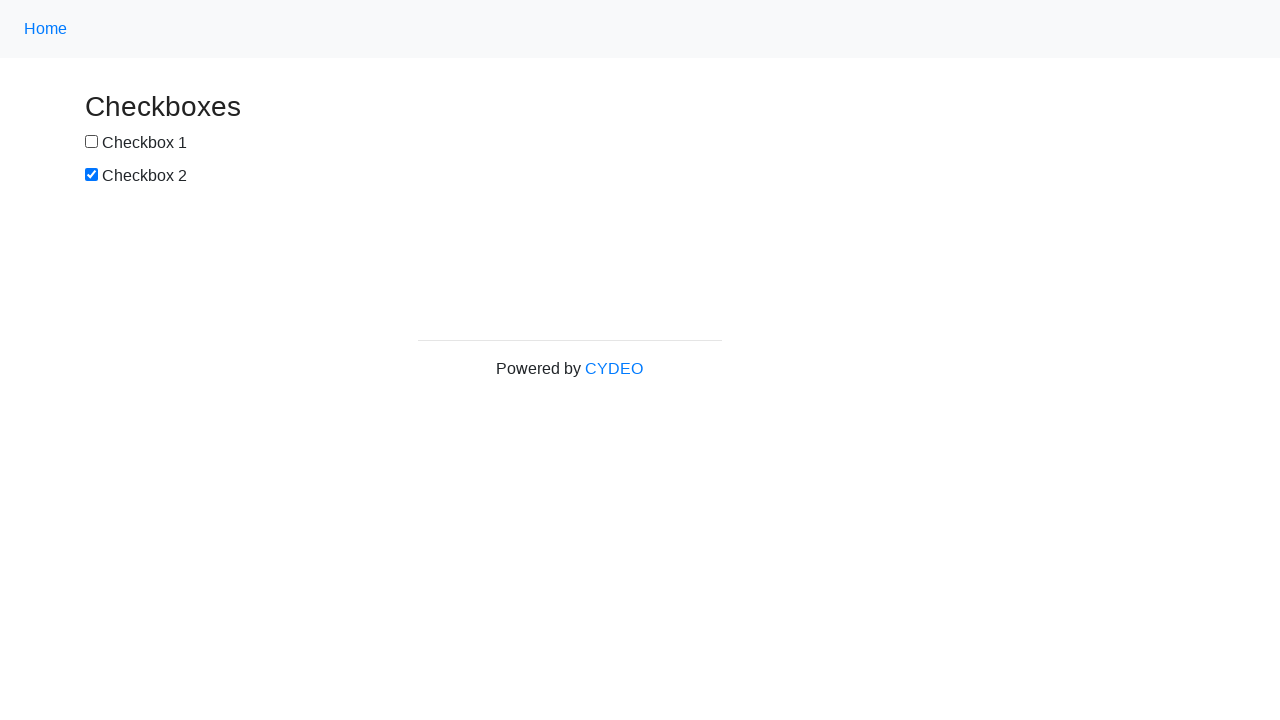